Tests partner deals navigation clicking on a specific deal

Starting URL: https://www.budget.com/en/home

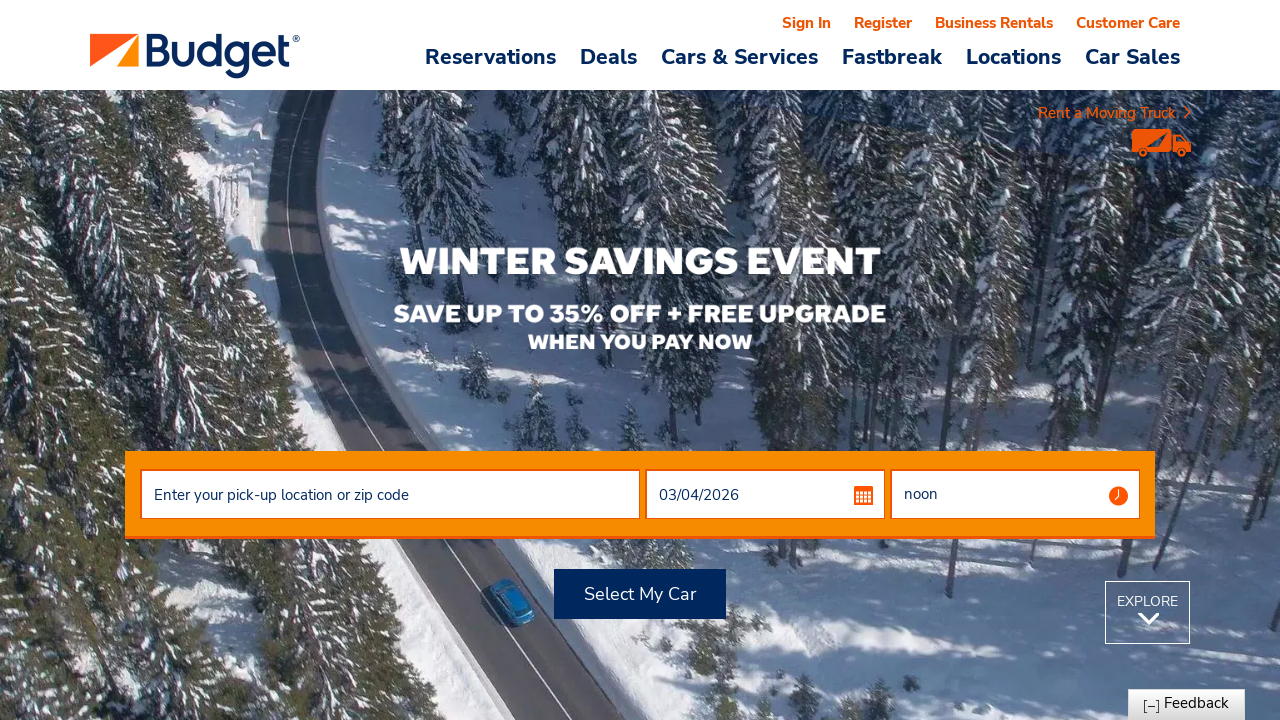

Clicked on Deals menu at (608, 56) on xpath=//a[contains(text(),'Deals')]
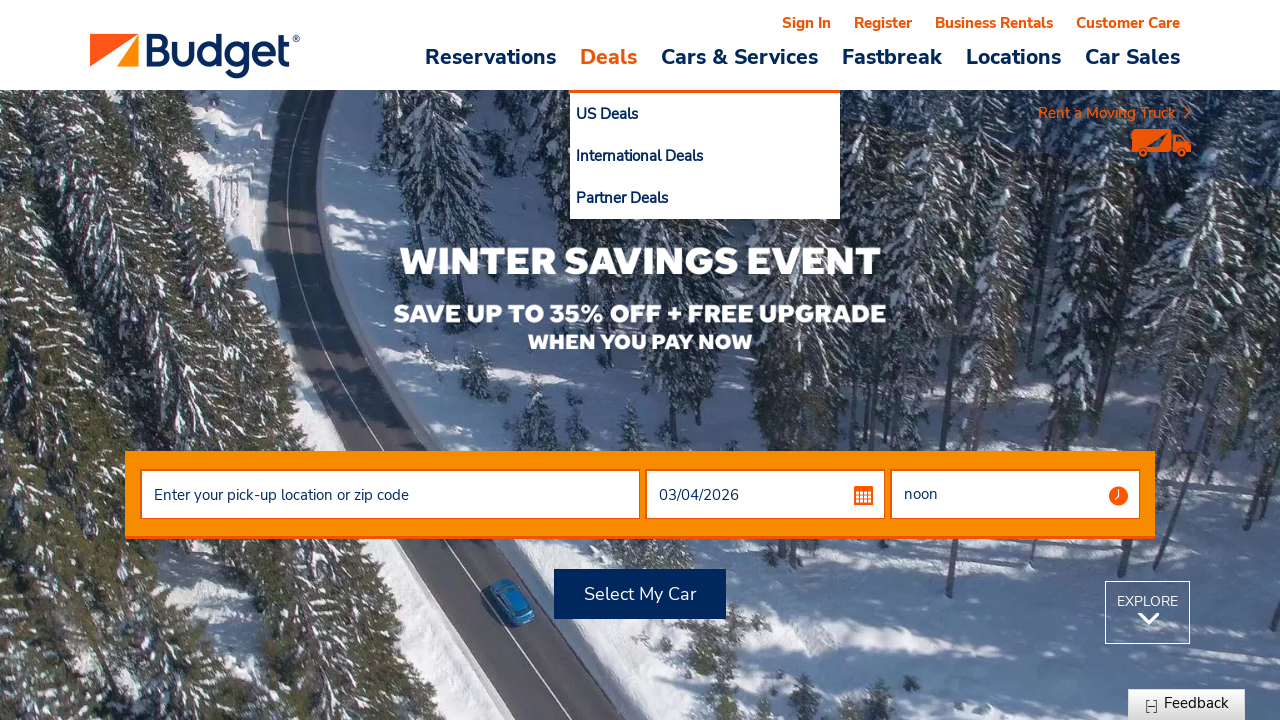

Clicked on Partner Deals submenu at (705, 198) on xpath=//a[contains(text(),'Partner Deals')]
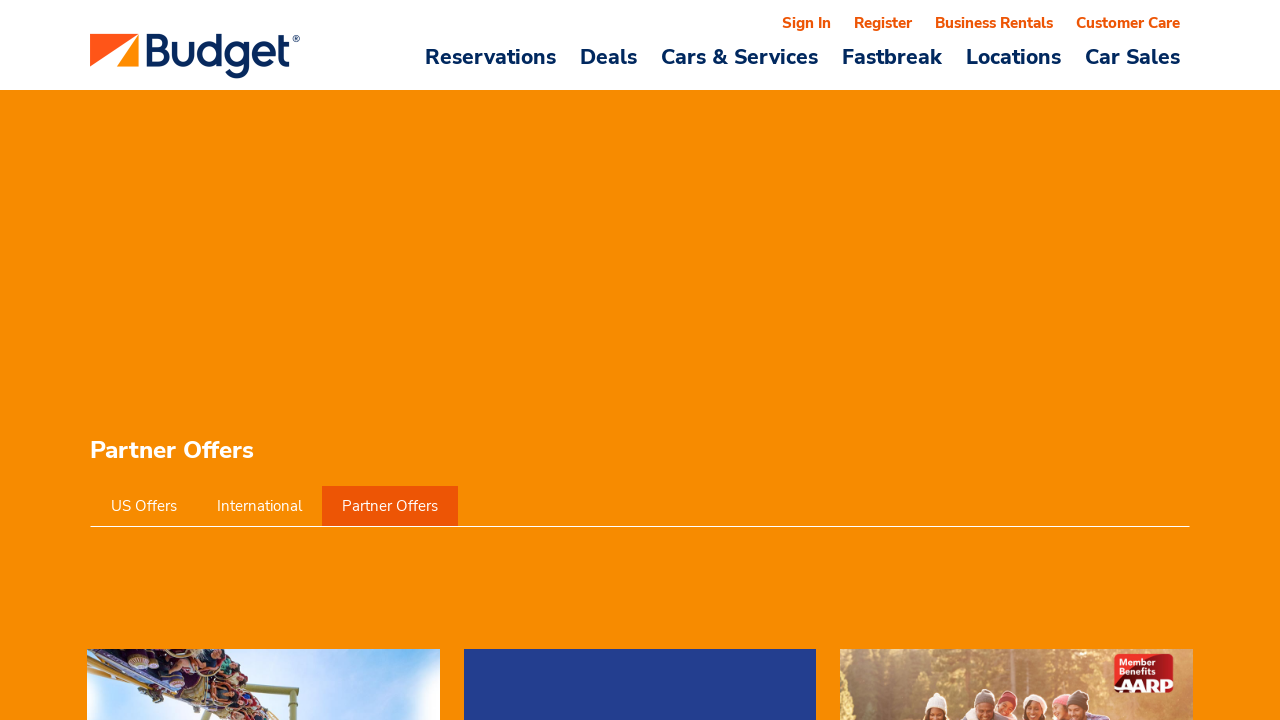

Clicked on a specific partner deal at (640, 360) on xpath=//div[@id='middle']/div[2]/div[1]/a[5]/div[2]/button[1]
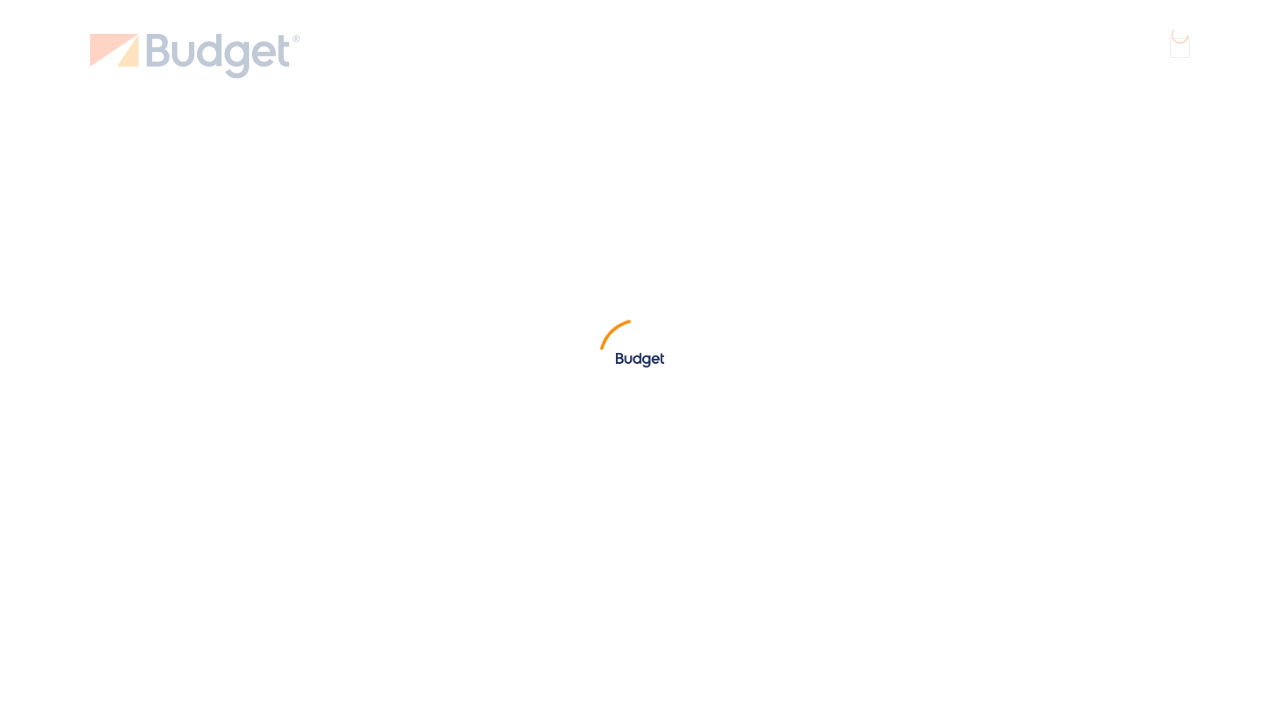

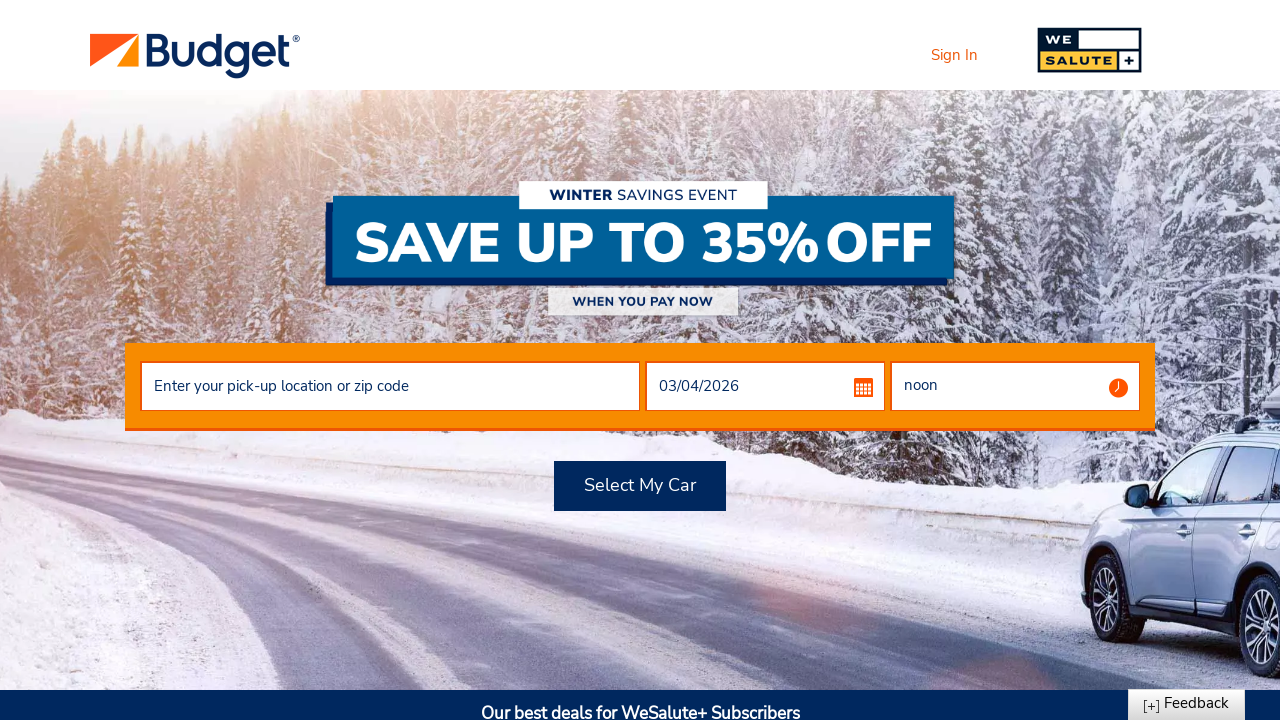